Tests that entered text is trimmed when editing a todo item

Starting URL: https://demo.playwright.dev/todomvc

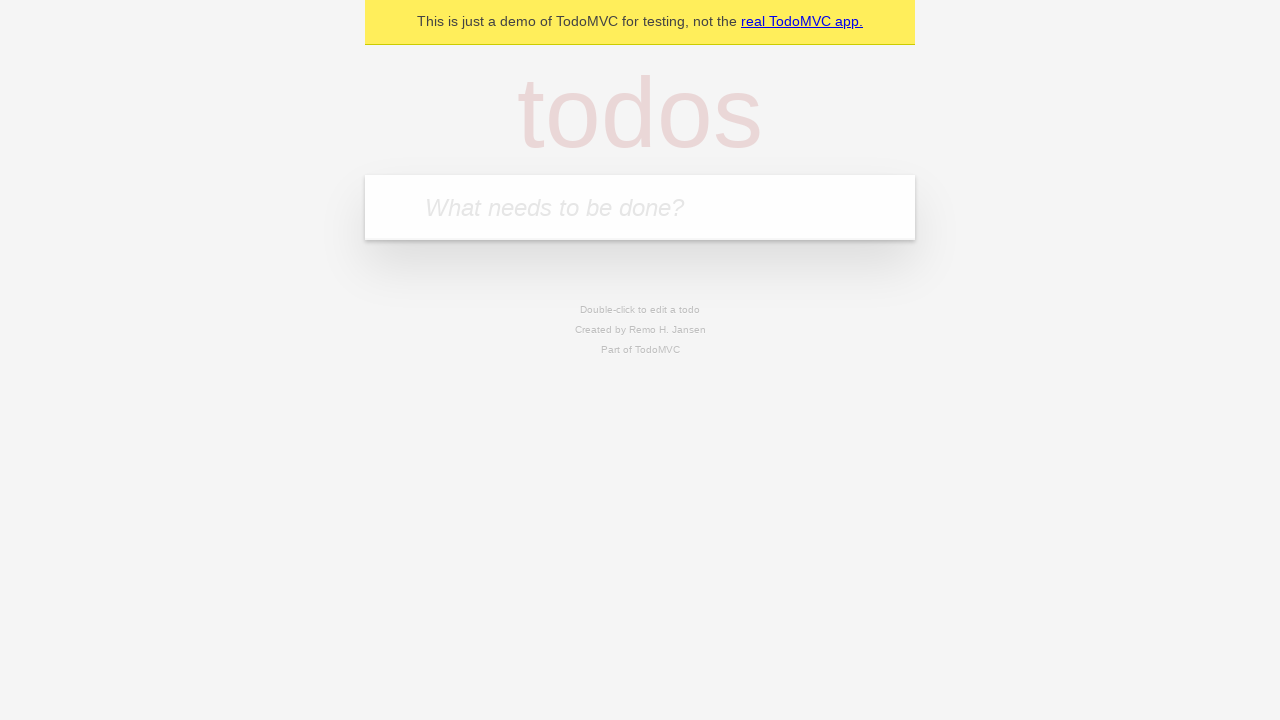

Filled todo input with 'buy some cheese' on internal:attr=[placeholder="What needs to be done?"i]
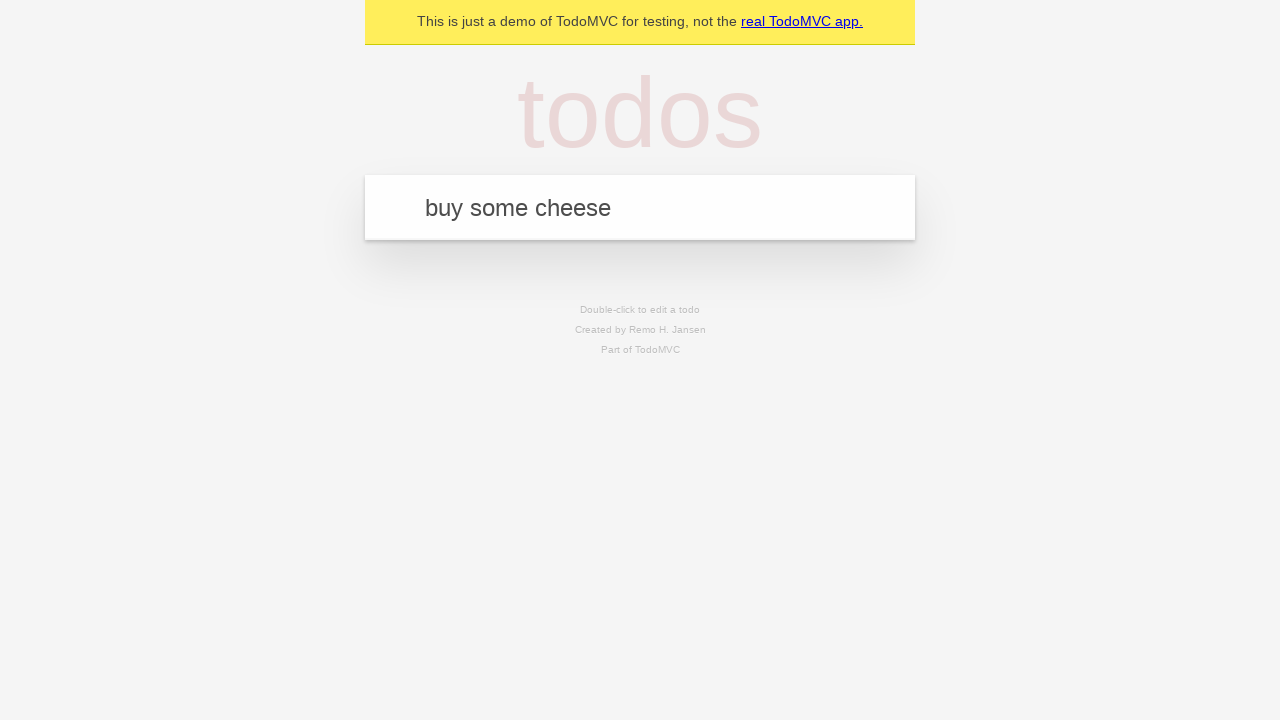

Pressed Enter to create first todo on internal:attr=[placeholder="What needs to be done?"i]
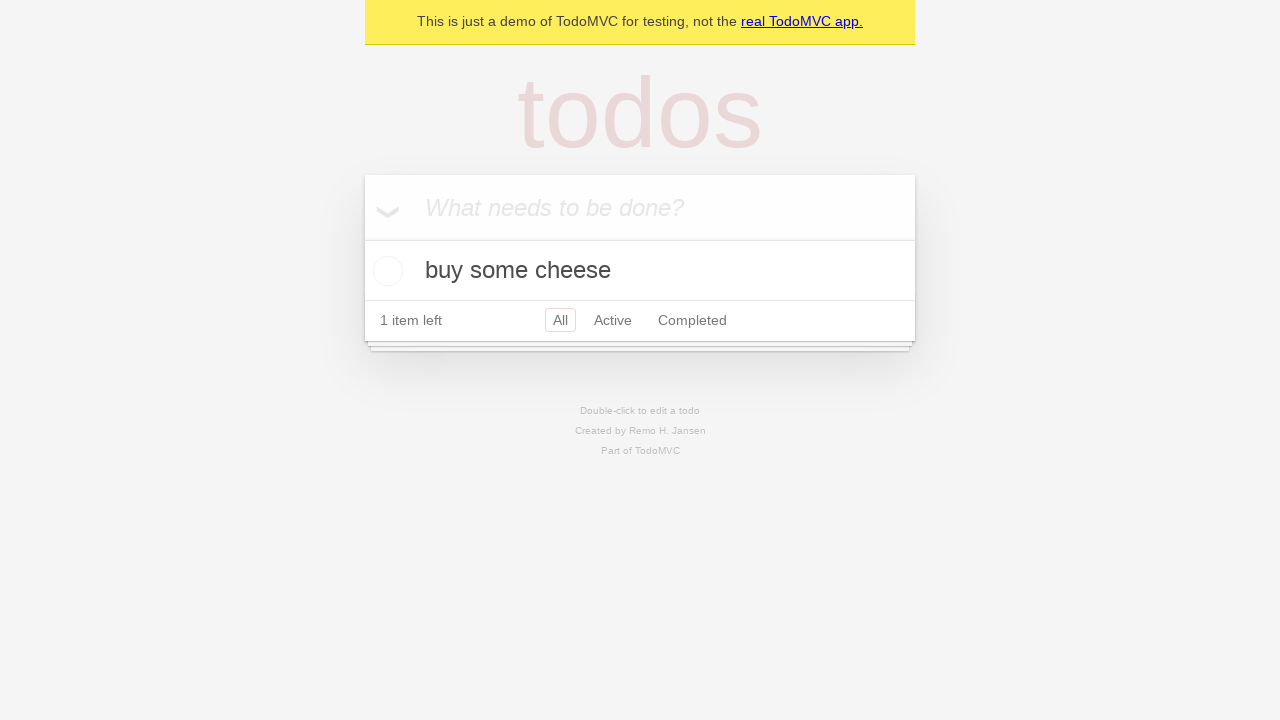

Filled todo input with 'feed the cat' on internal:attr=[placeholder="What needs to be done?"i]
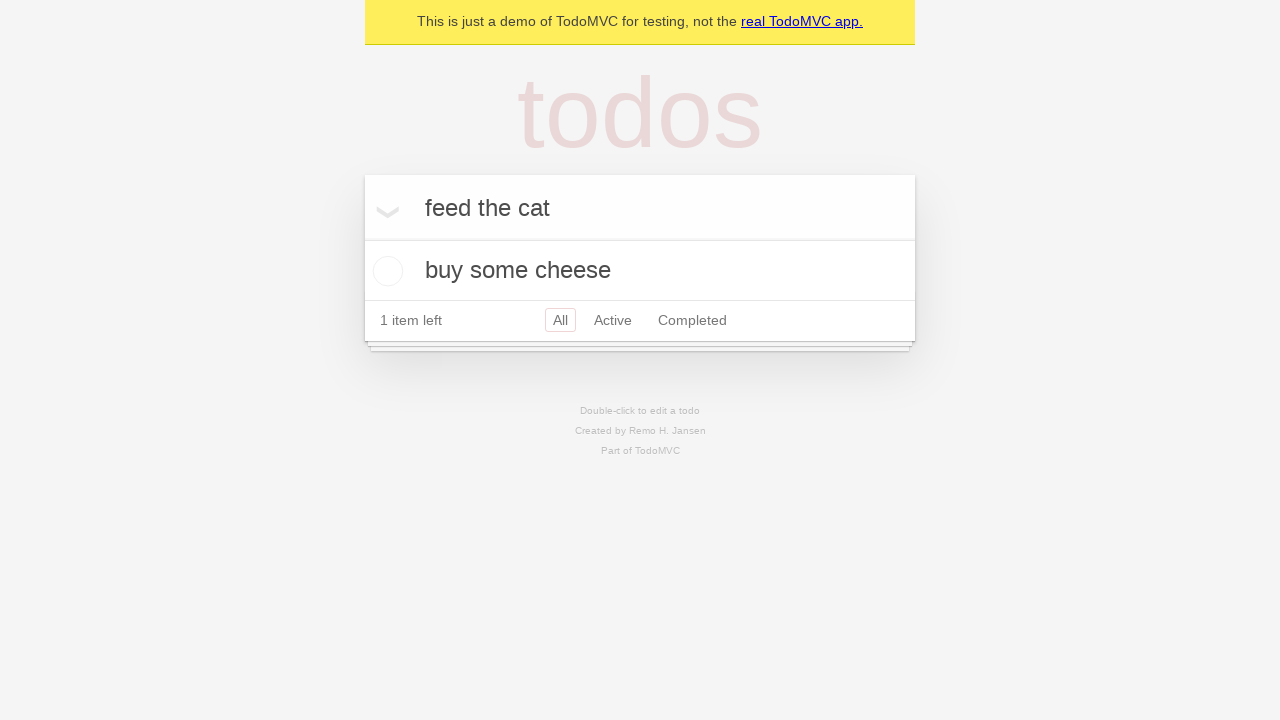

Pressed Enter to create second todo on internal:attr=[placeholder="What needs to be done?"i]
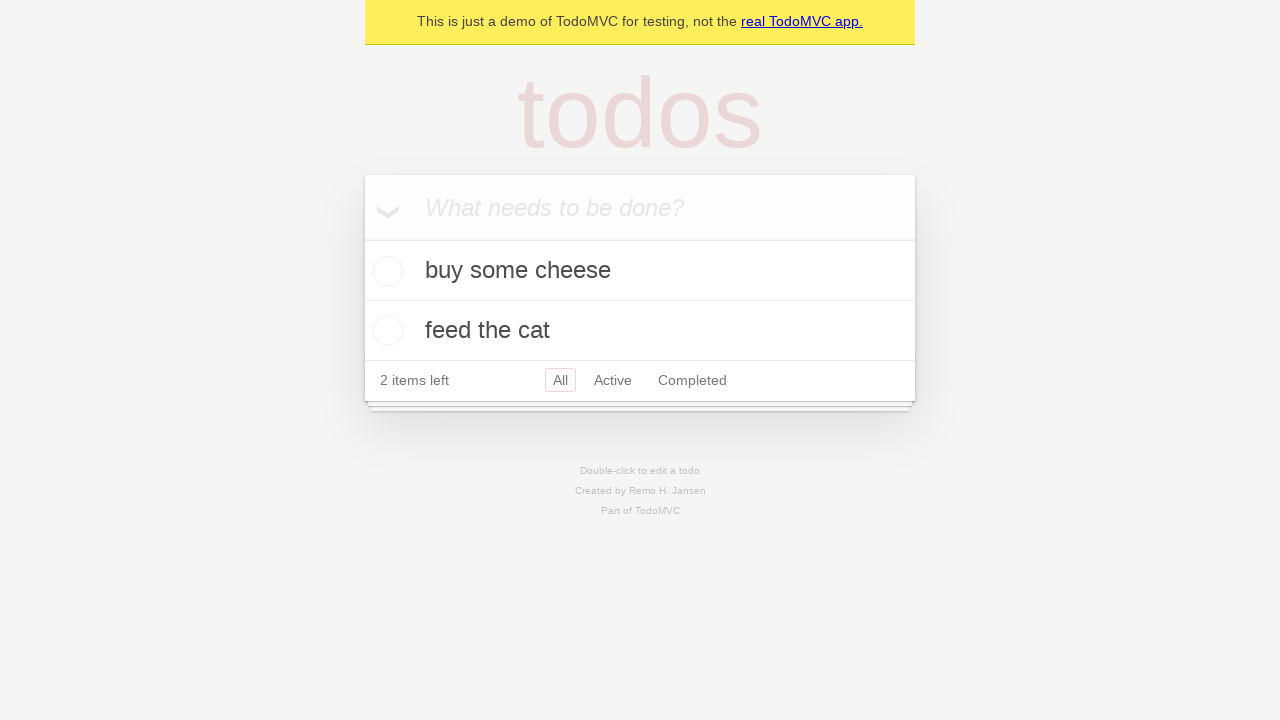

Filled todo input with 'book a doctors appointment' on internal:attr=[placeholder="What needs to be done?"i]
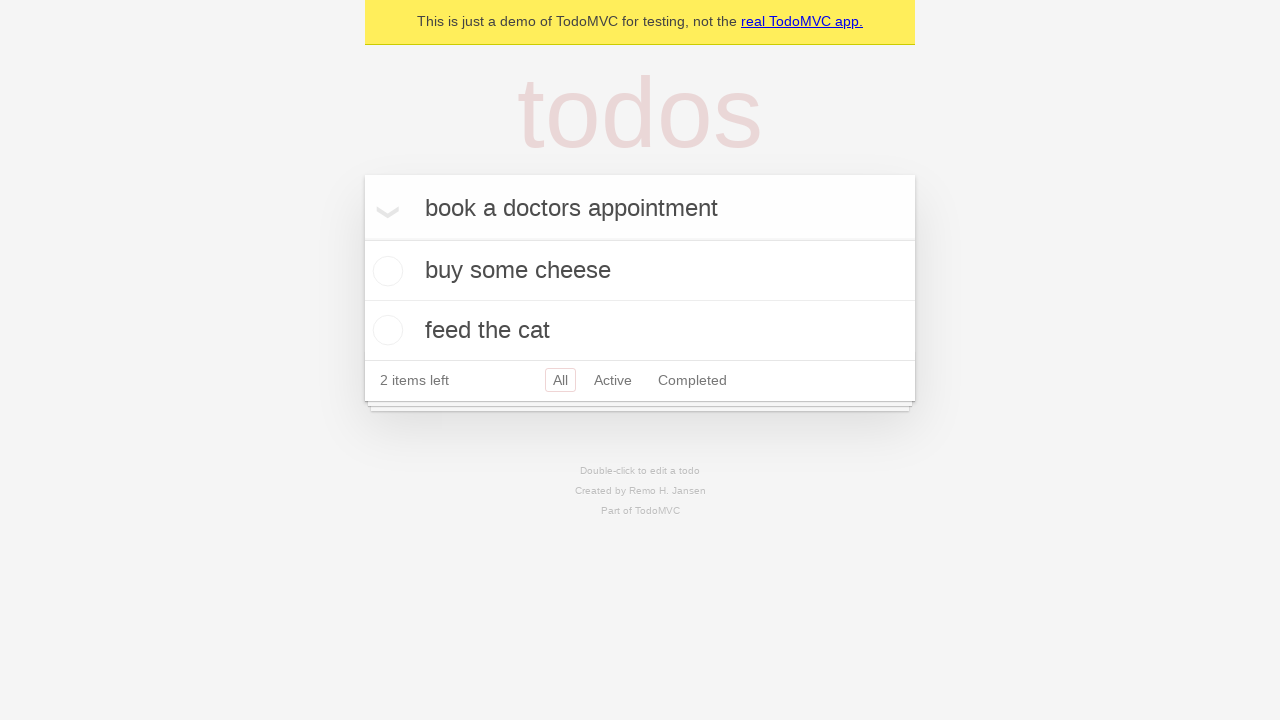

Pressed Enter to create third todo on internal:attr=[placeholder="What needs to be done?"i]
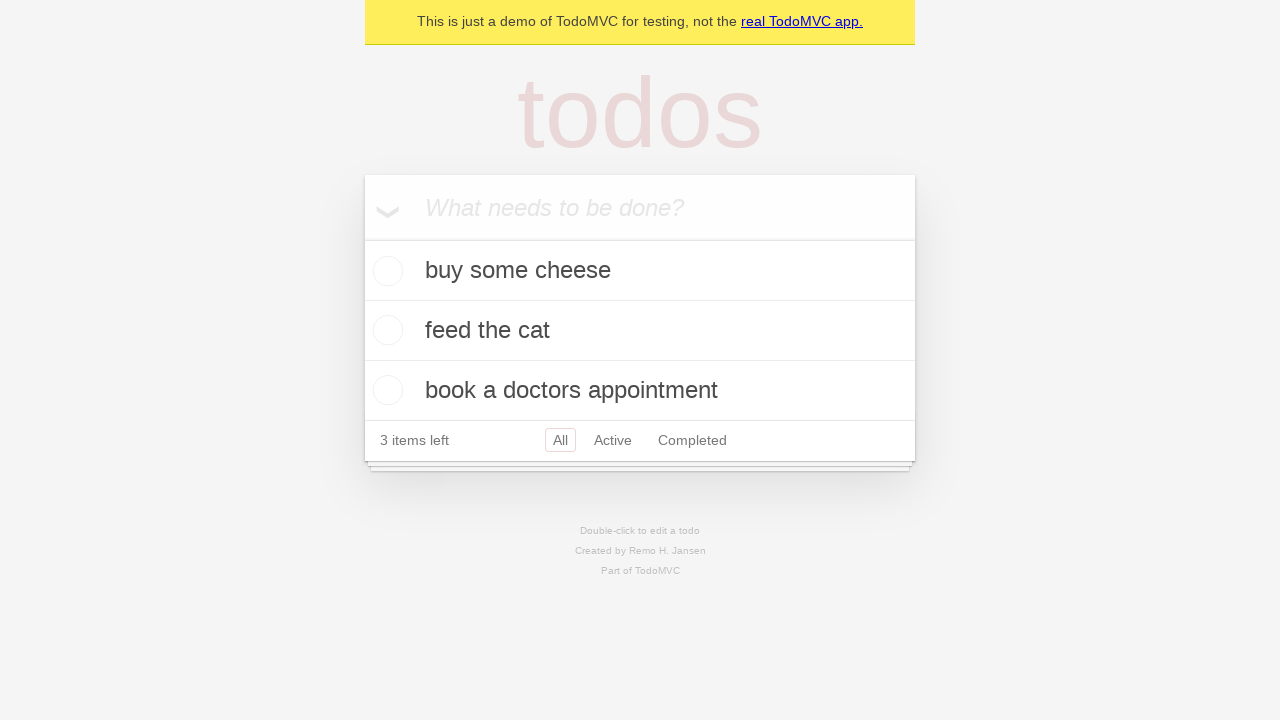

Waited for all three todo items to load
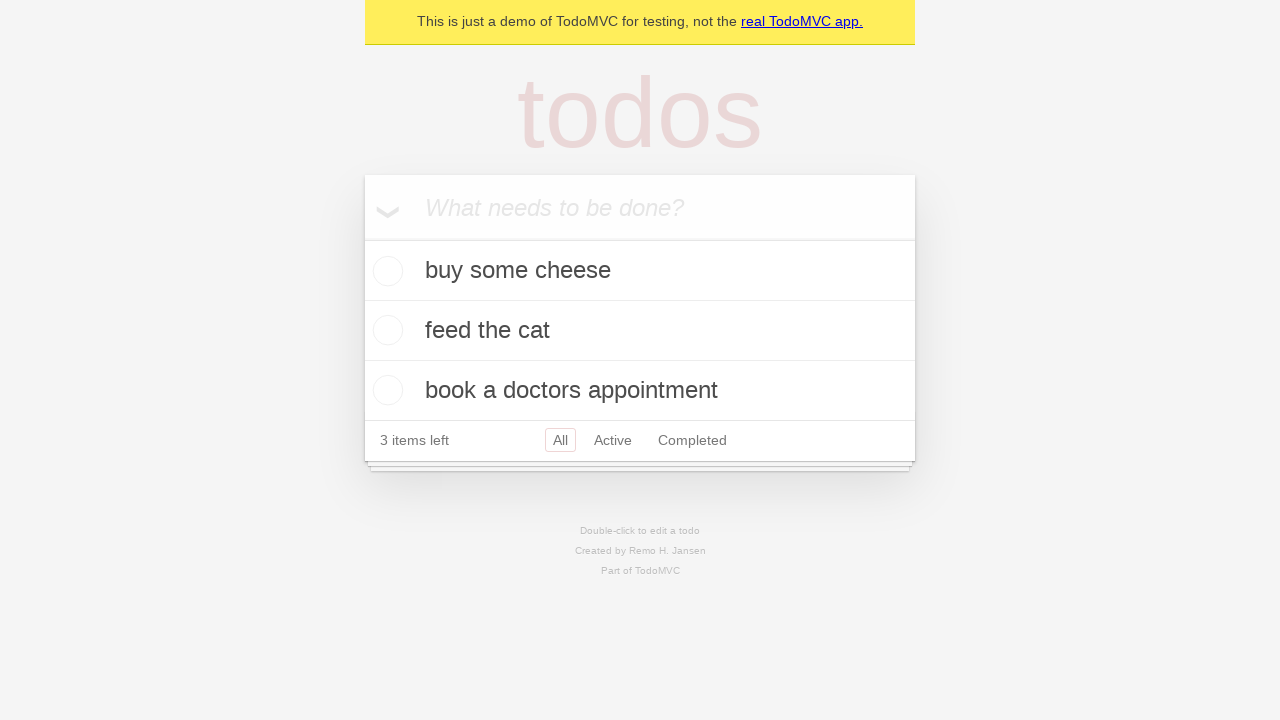

Double-clicked second todo item to enter edit mode at (640, 331) on [data-testid='todo-item'] >> nth=1
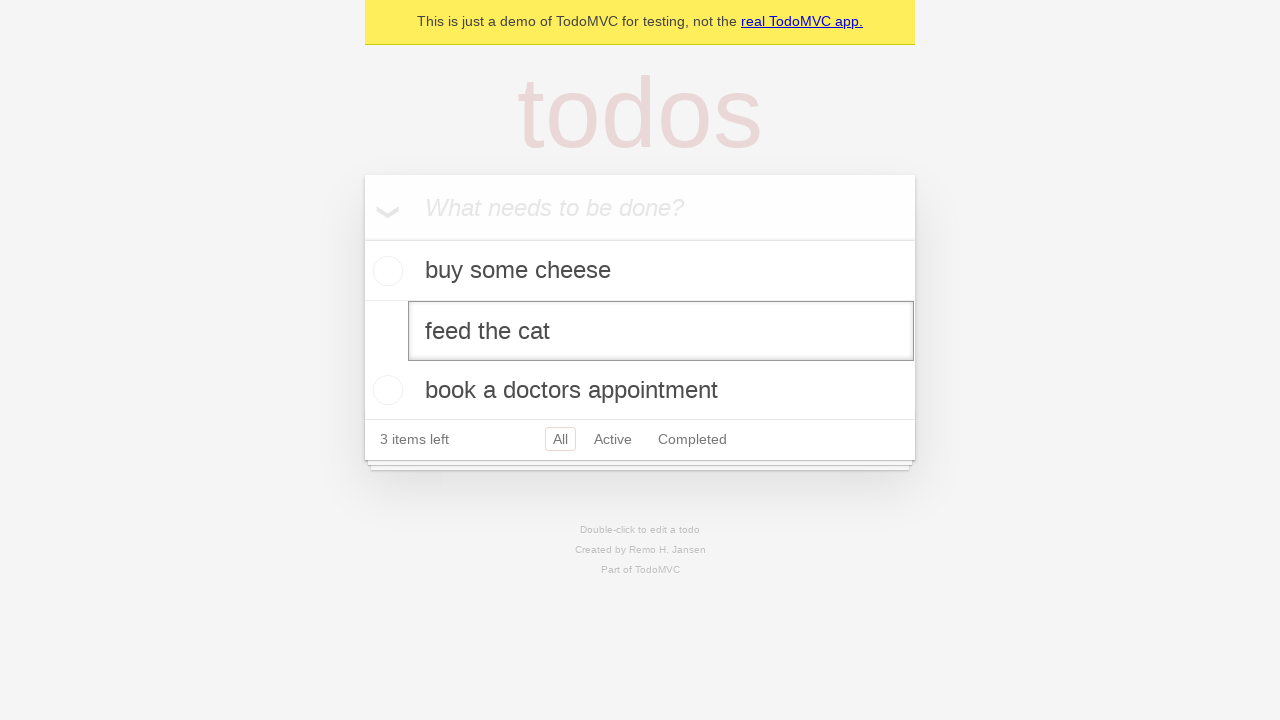

Filled edit field with text containing leading and trailing spaces on [data-testid='todo-item'] >> nth=1 >> internal:role=textbox[name="Edit"i]
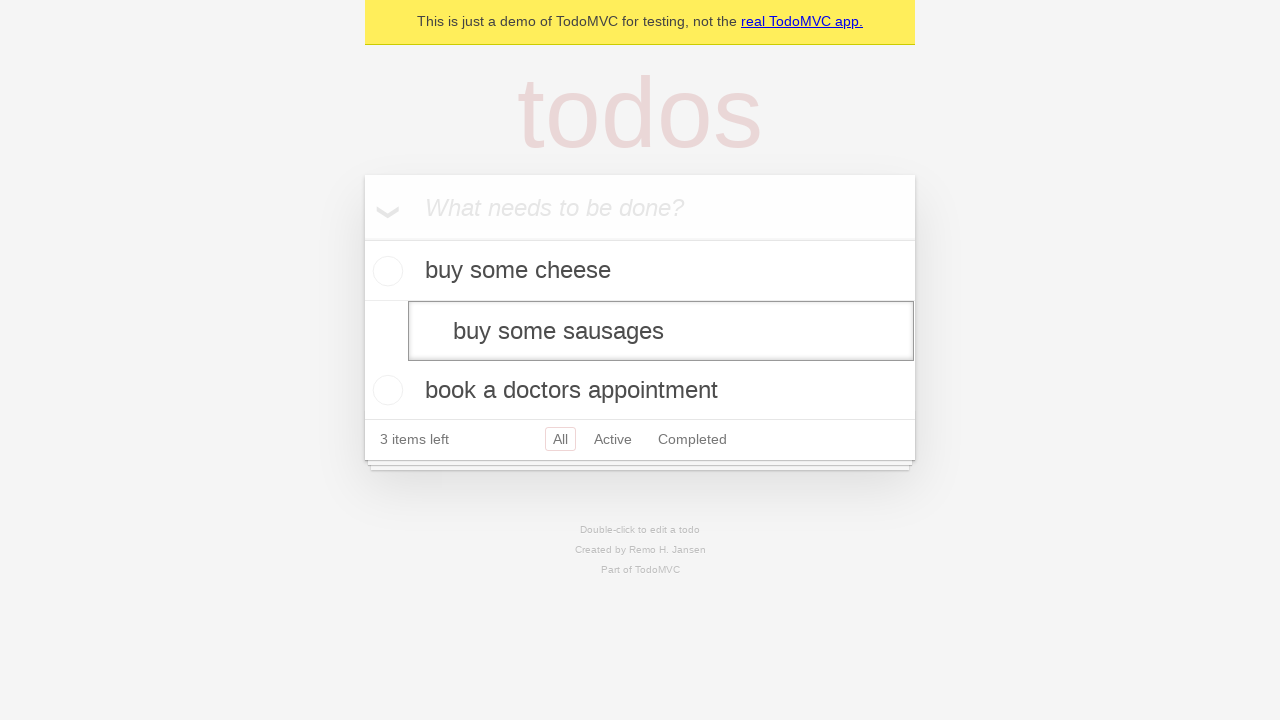

Pressed Enter to save edited todo with trimmed text on [data-testid='todo-item'] >> nth=1 >> internal:role=textbox[name="Edit"i]
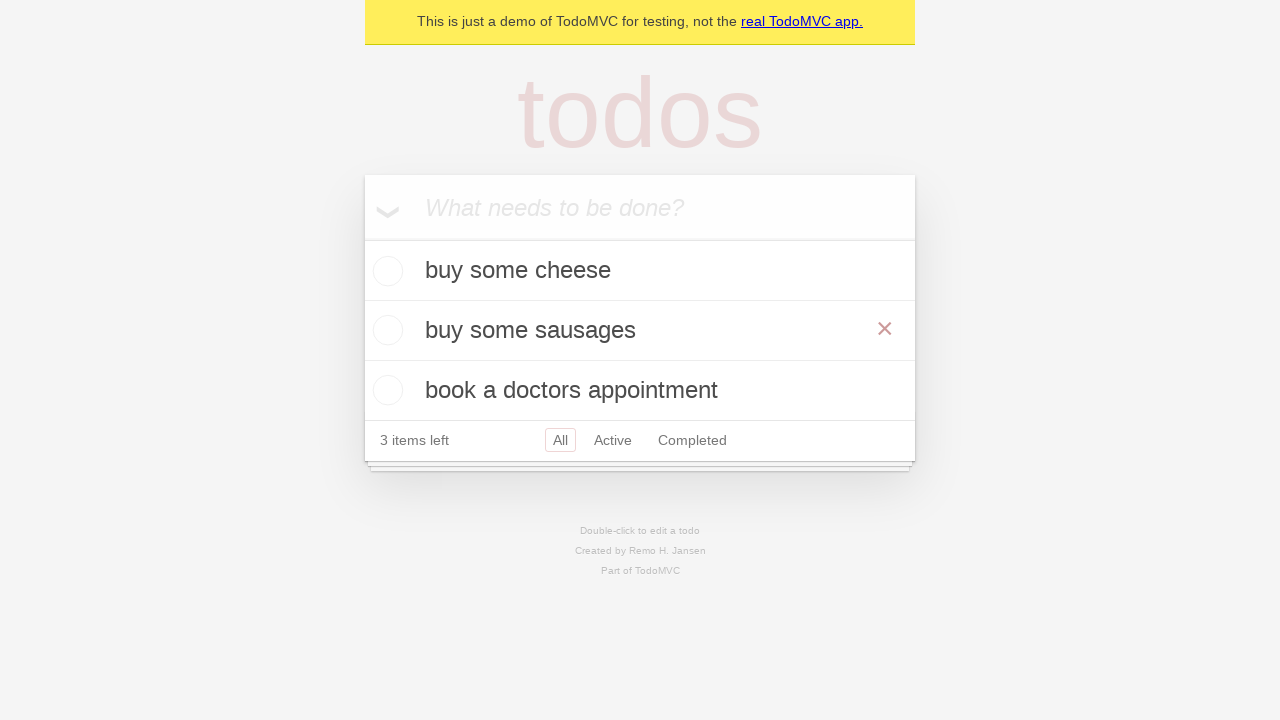

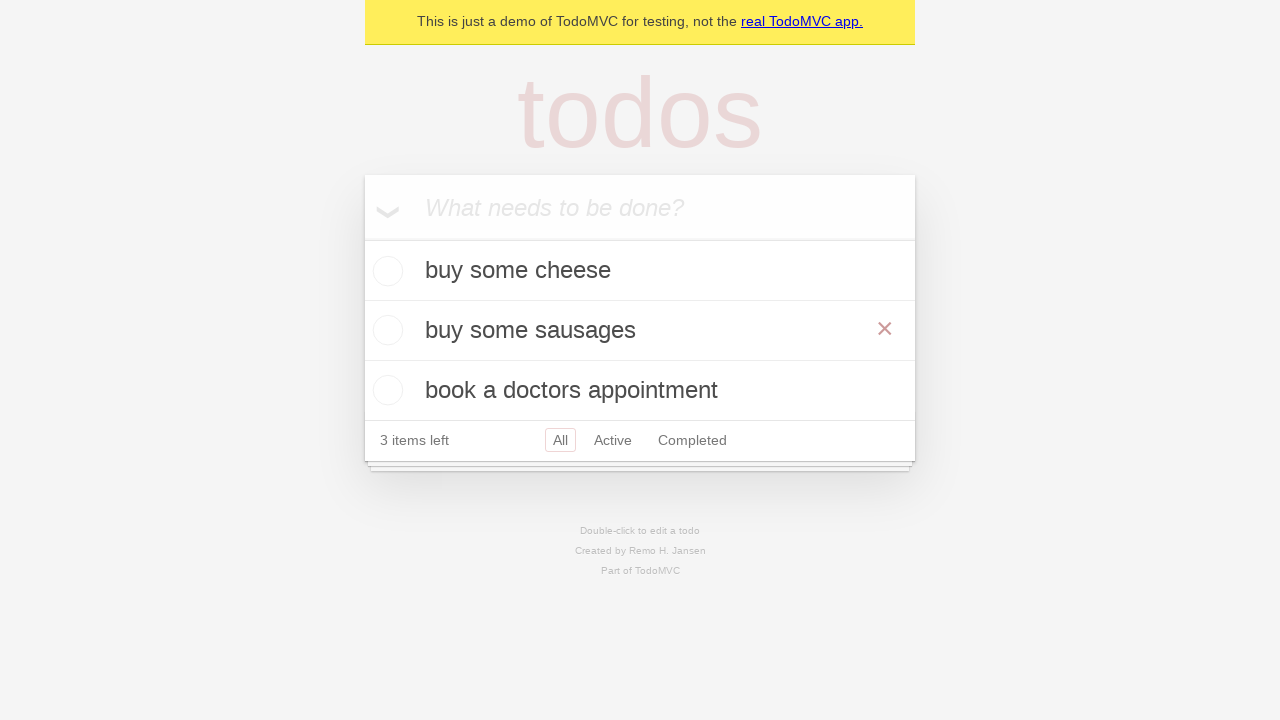